Tests various form interactions on an automation practice page including radio buttons, country input, dropdown selection, checkboxes, window handling, and text input

Starting URL: https://rahulshettyacademy.com/AutomationPractice/

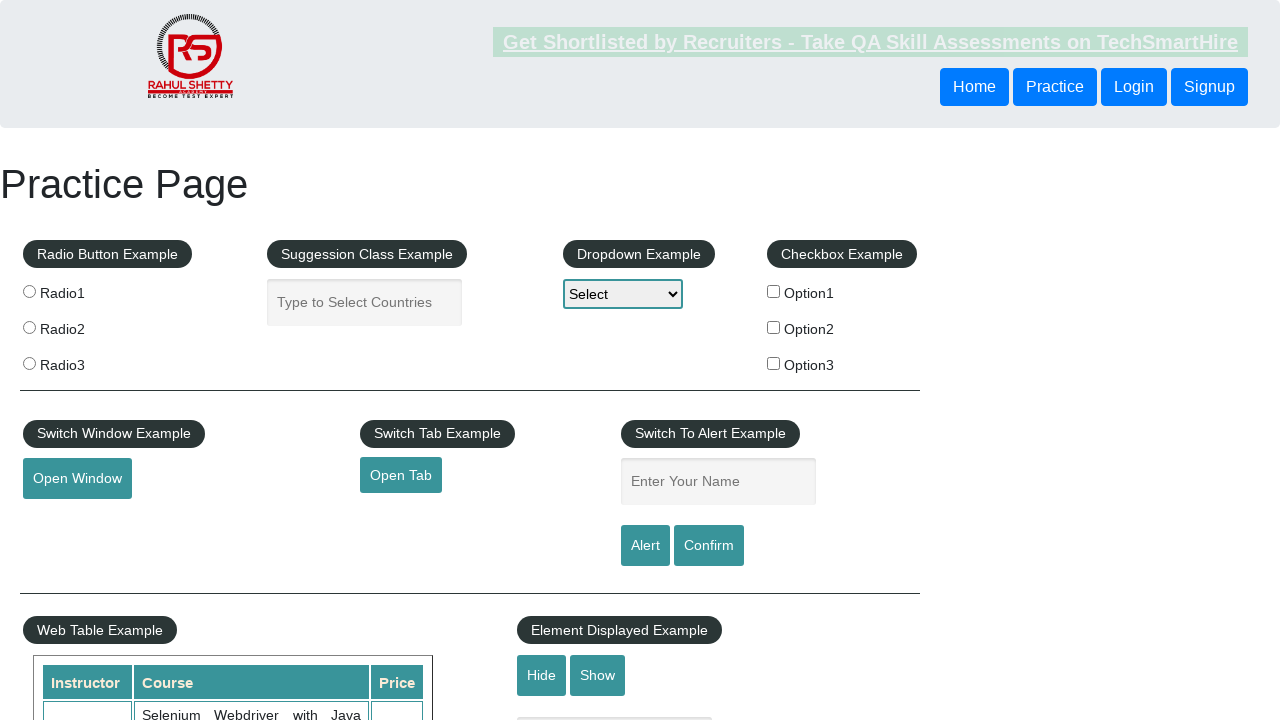

Clicked initial checkbox at (774, 291) on input[type='checkbox']
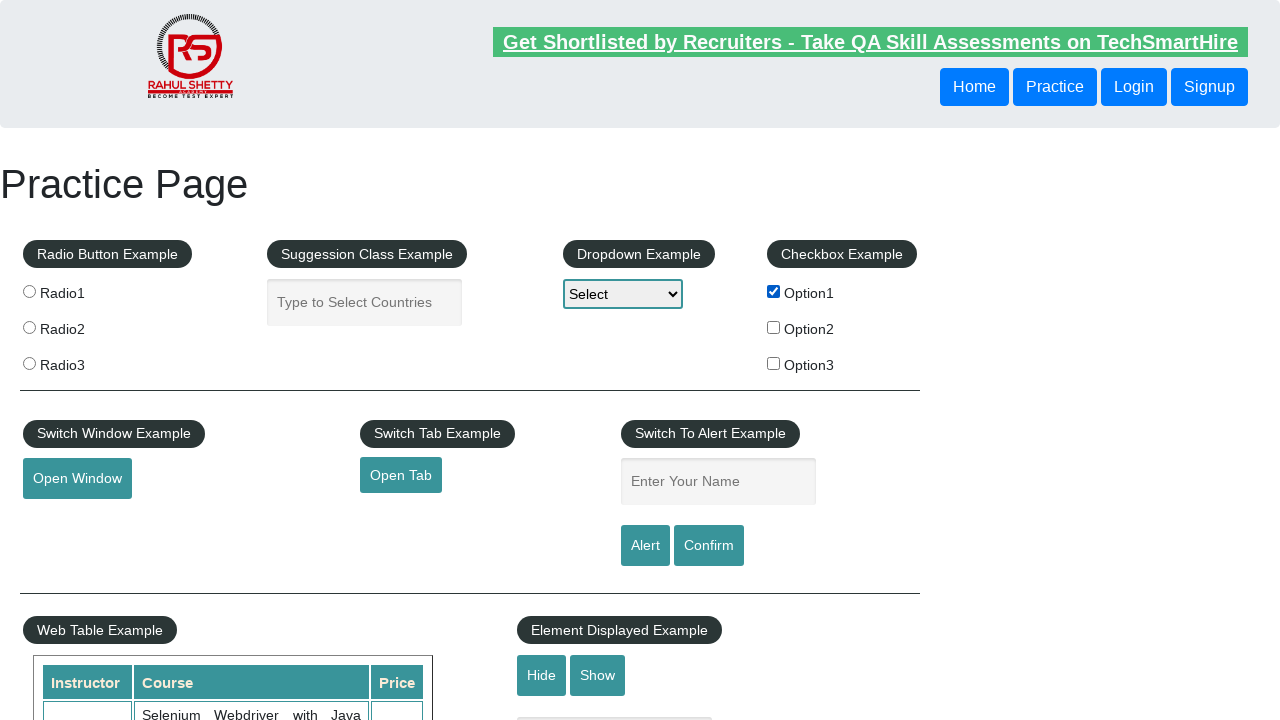

Filled country autocomplete field with 'India' on input#autocomplete
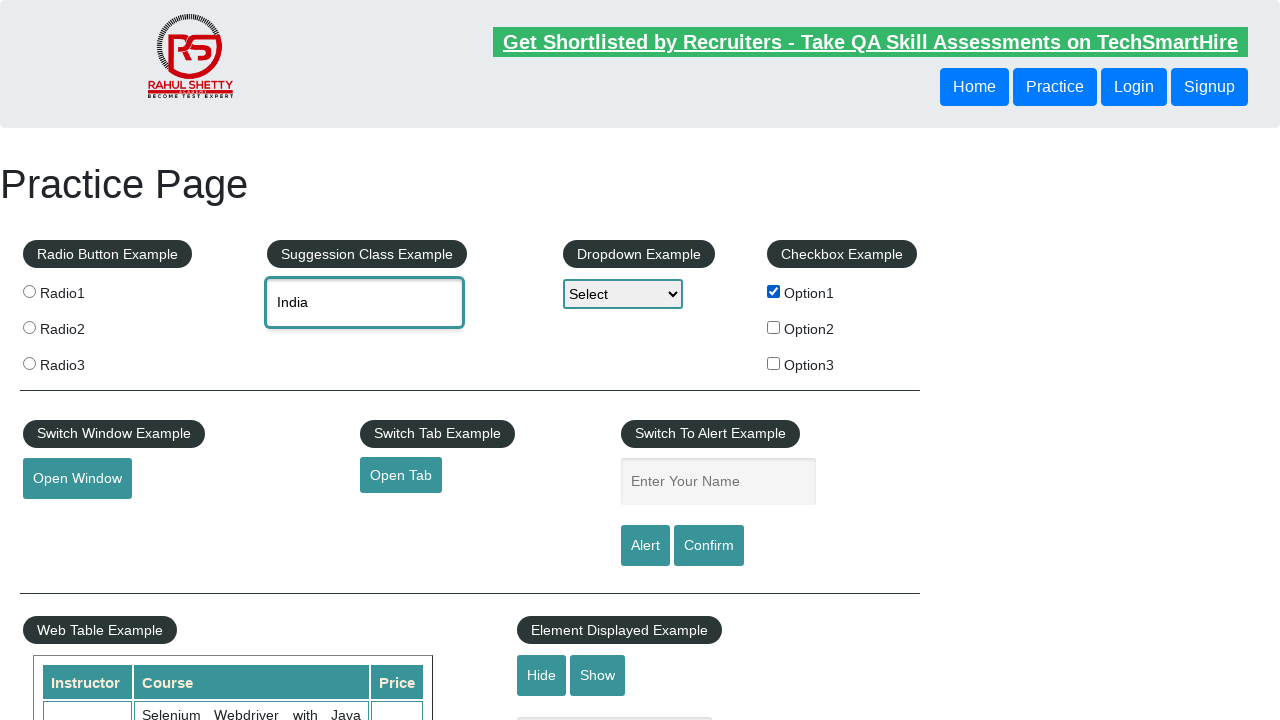

Selected 'Option3' from dropdown menu on select#dropdown-class-example
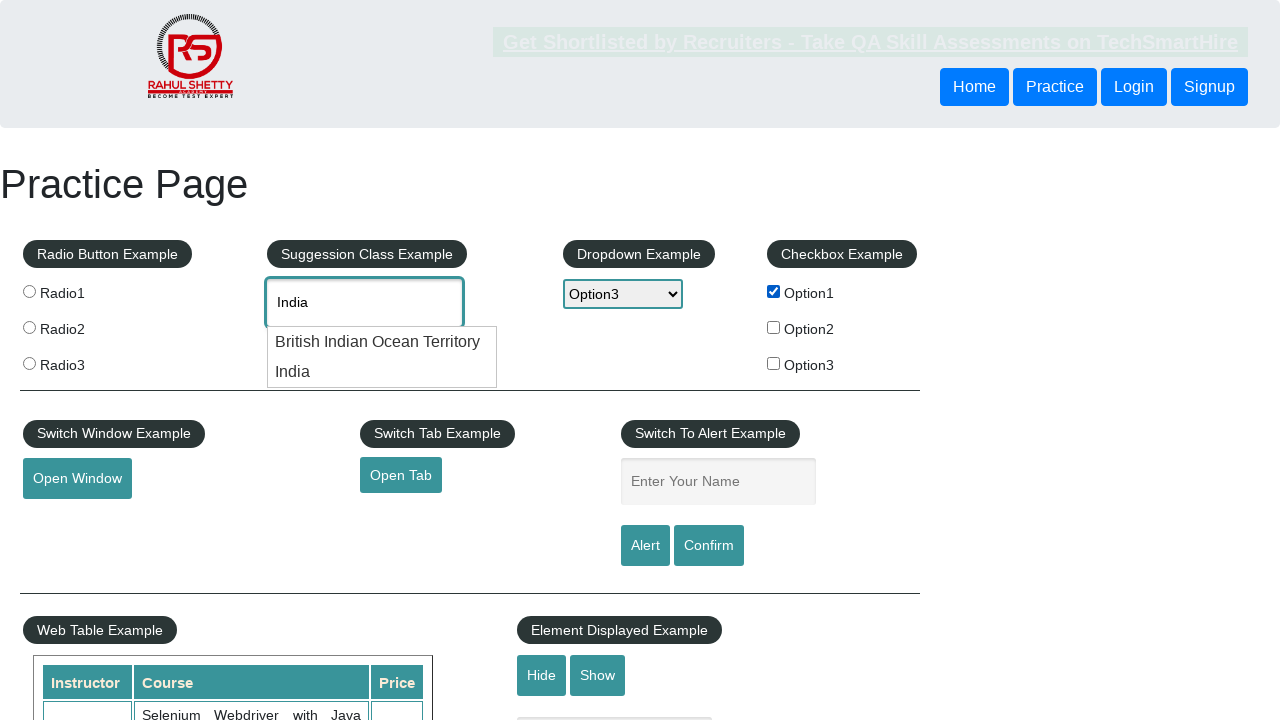

Clicked checkbox for option1 at (774, 291) on input[value='option1']
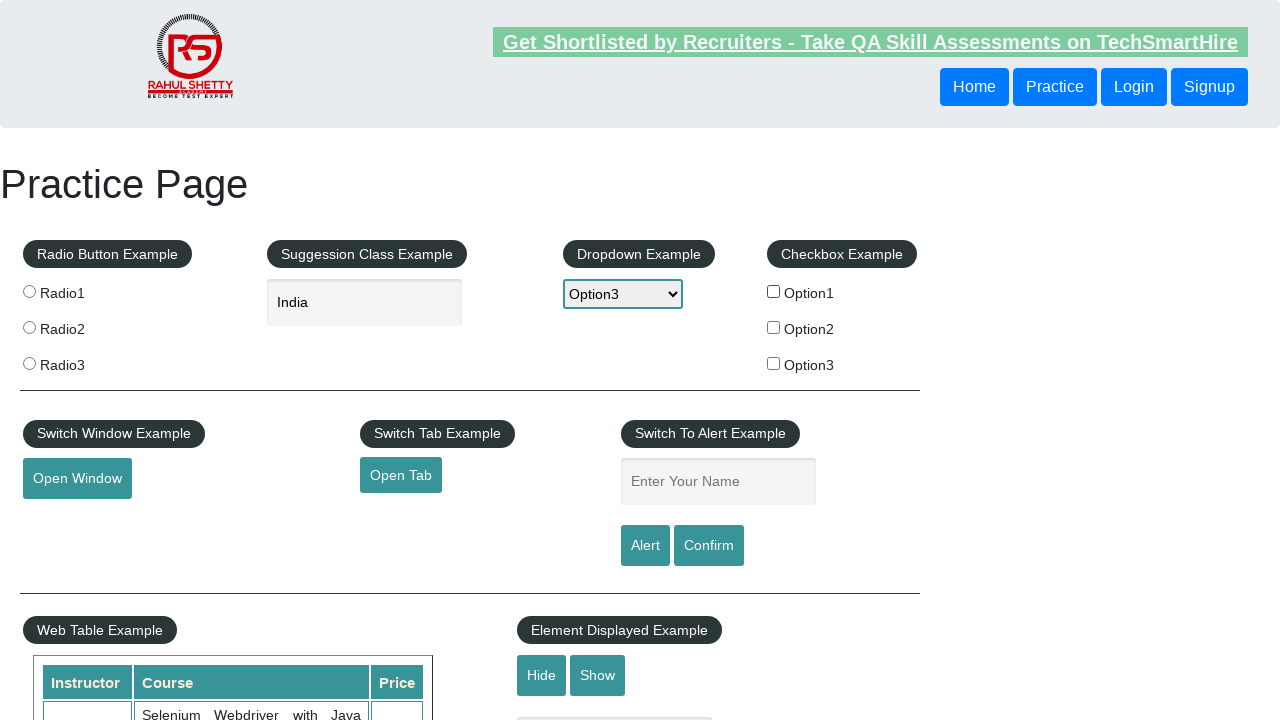

Clicked checkbox for option2 at (774, 327) on input[value='option2']
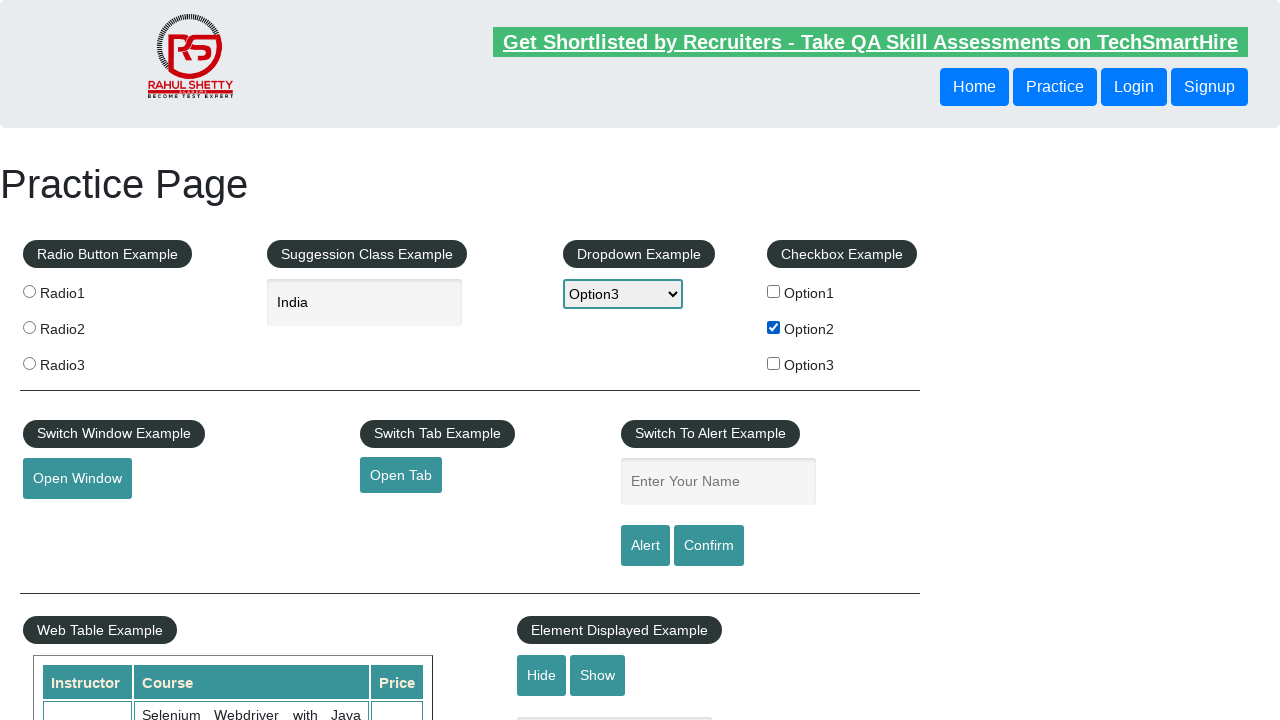

Clicked checkbox for option3 at (774, 363) on input[value='option3']
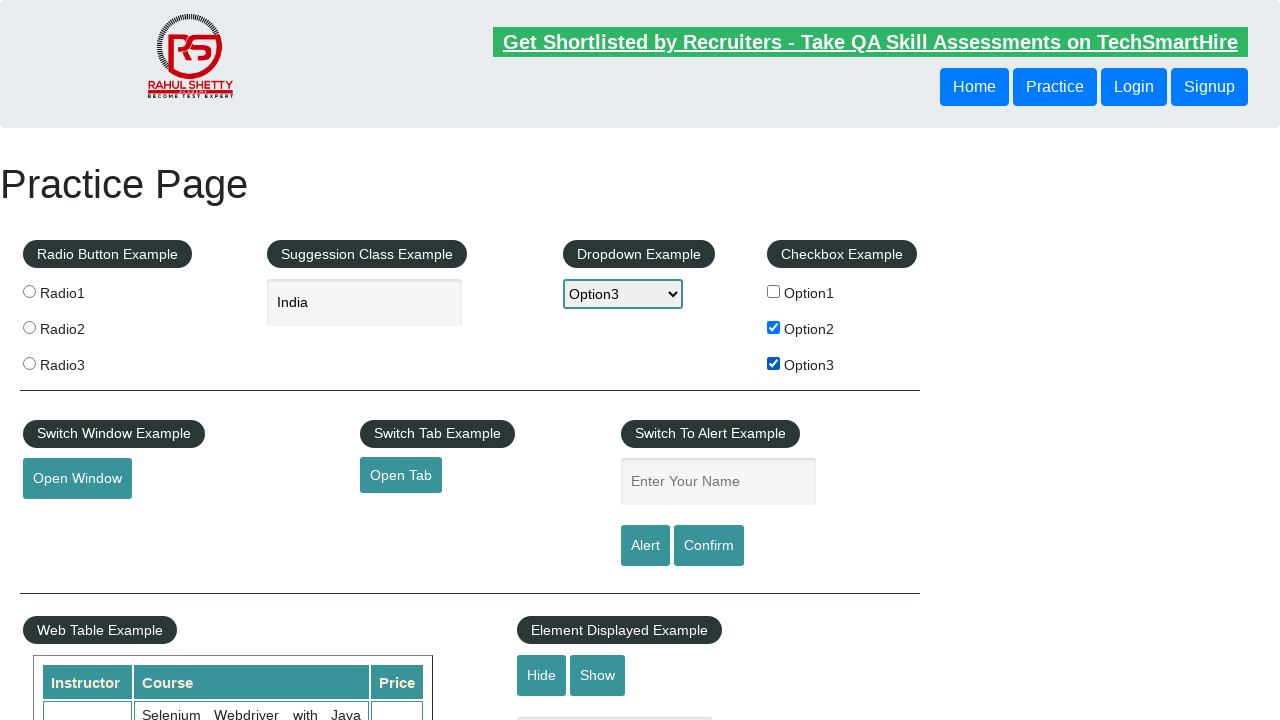

Clicked open window button and handled new window at (77, 479) on #openwindow
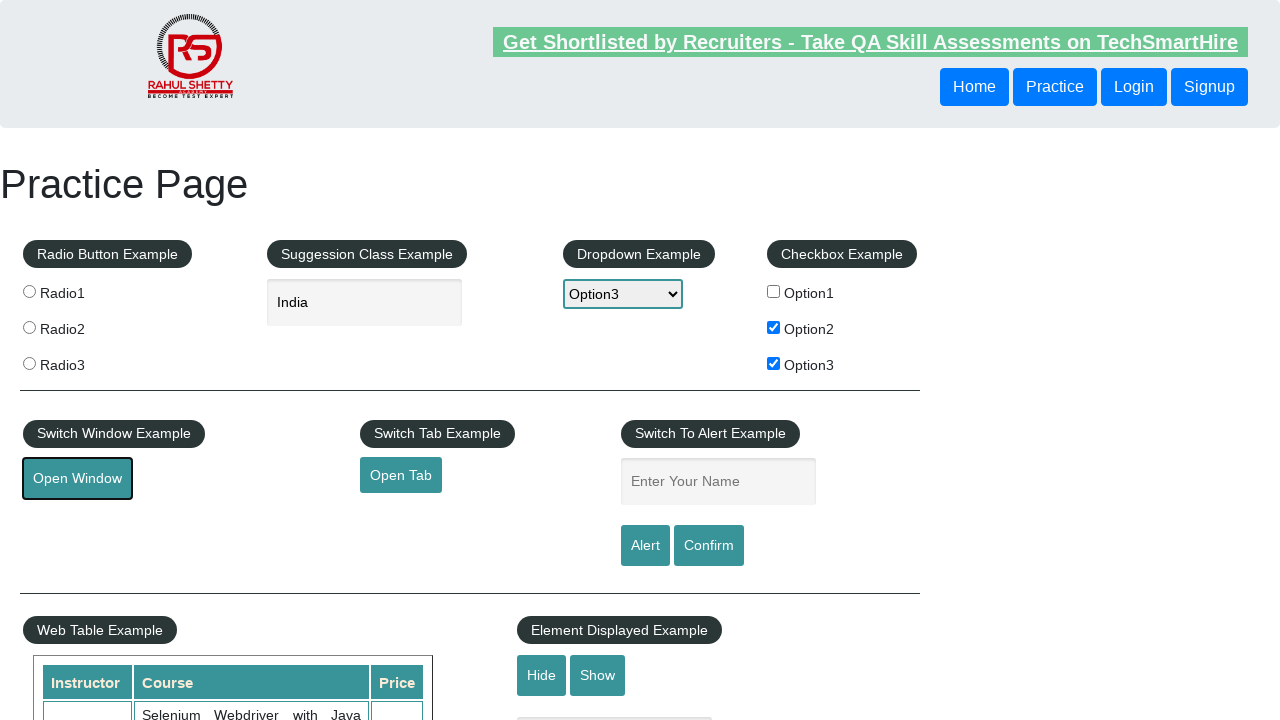

Clicked open tab button and handled new tab at (401, 475) on #opentab
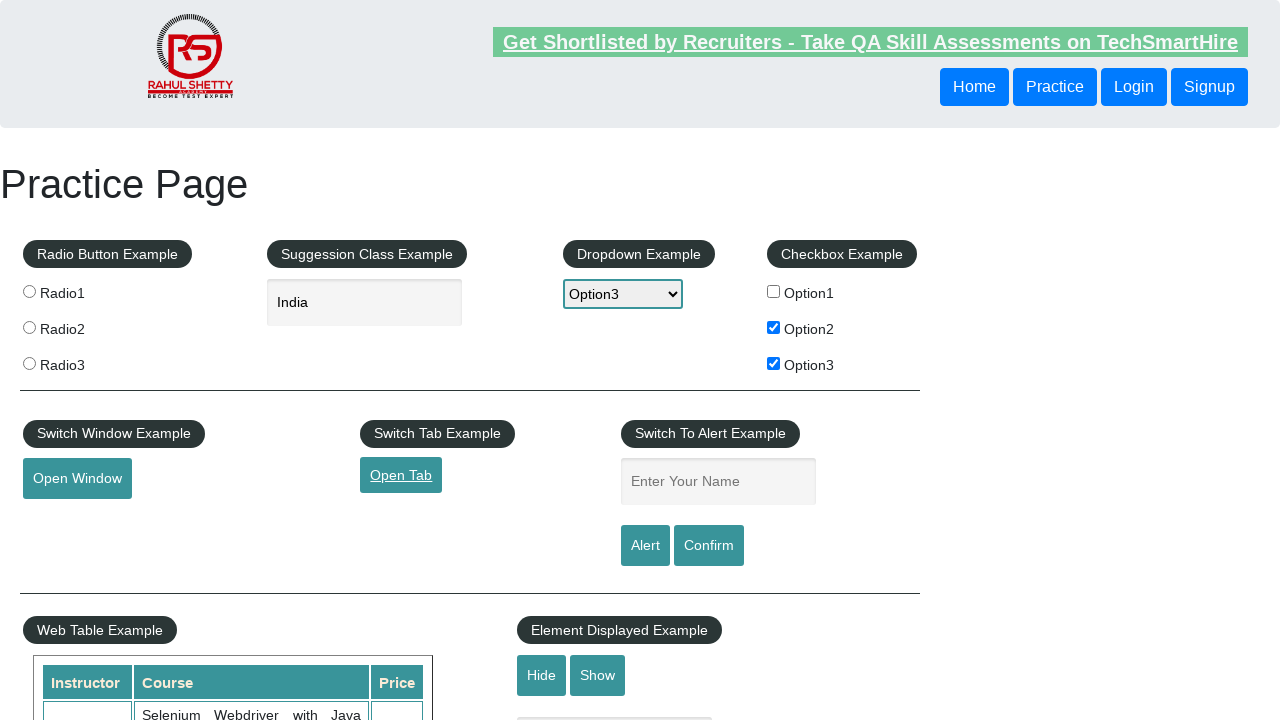

Filled name field with 'raj' on #name
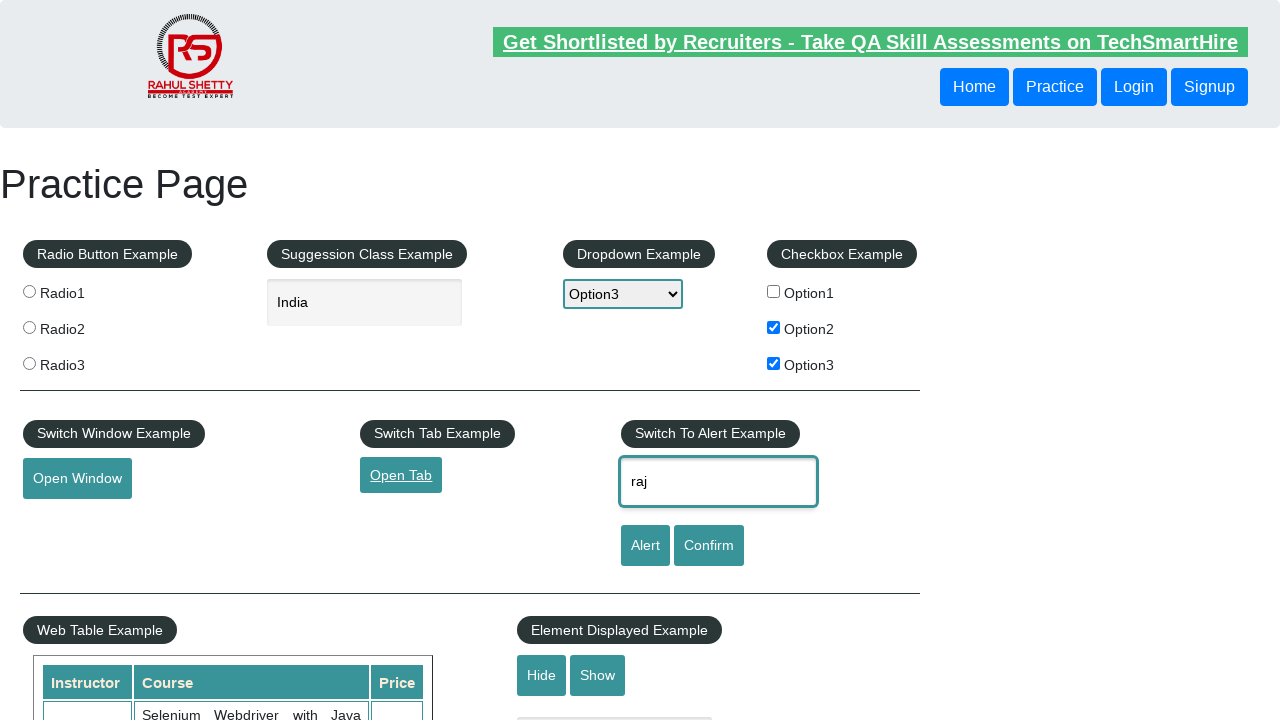

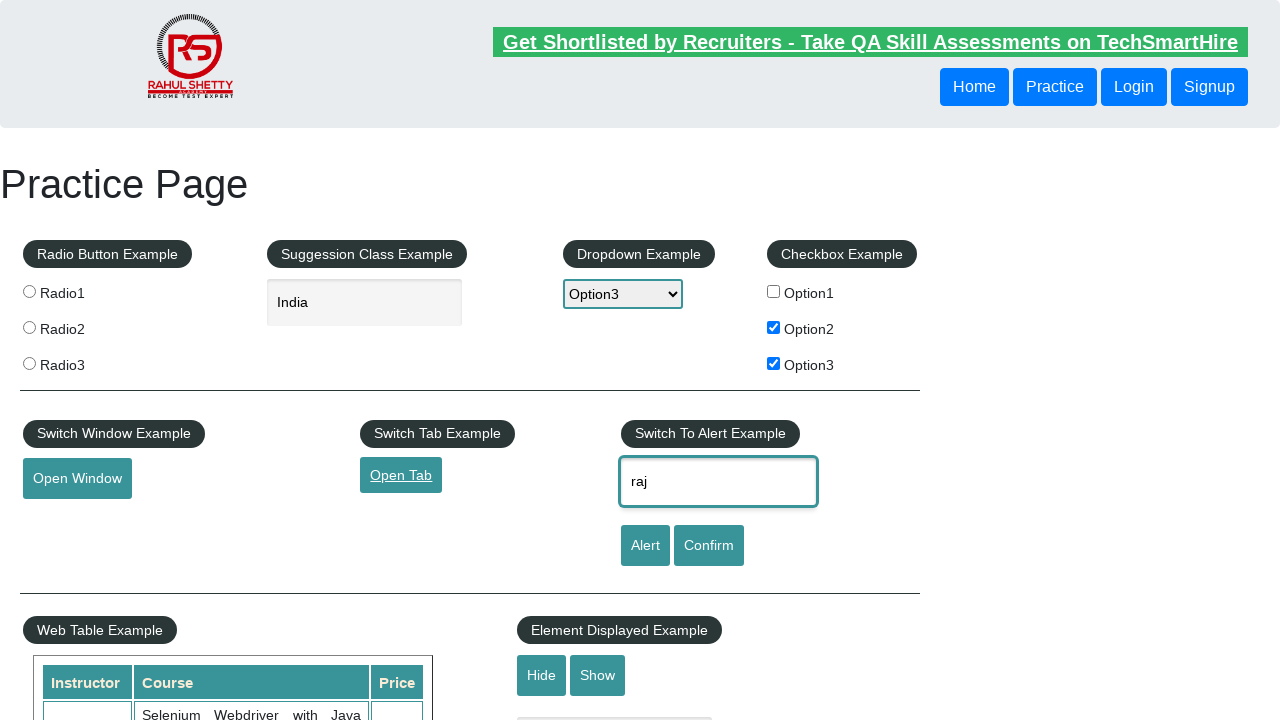